Tests selecting a radio button and checkbox on a registration form page

Starting URL: https://demo.automationtesting.in/Register.html

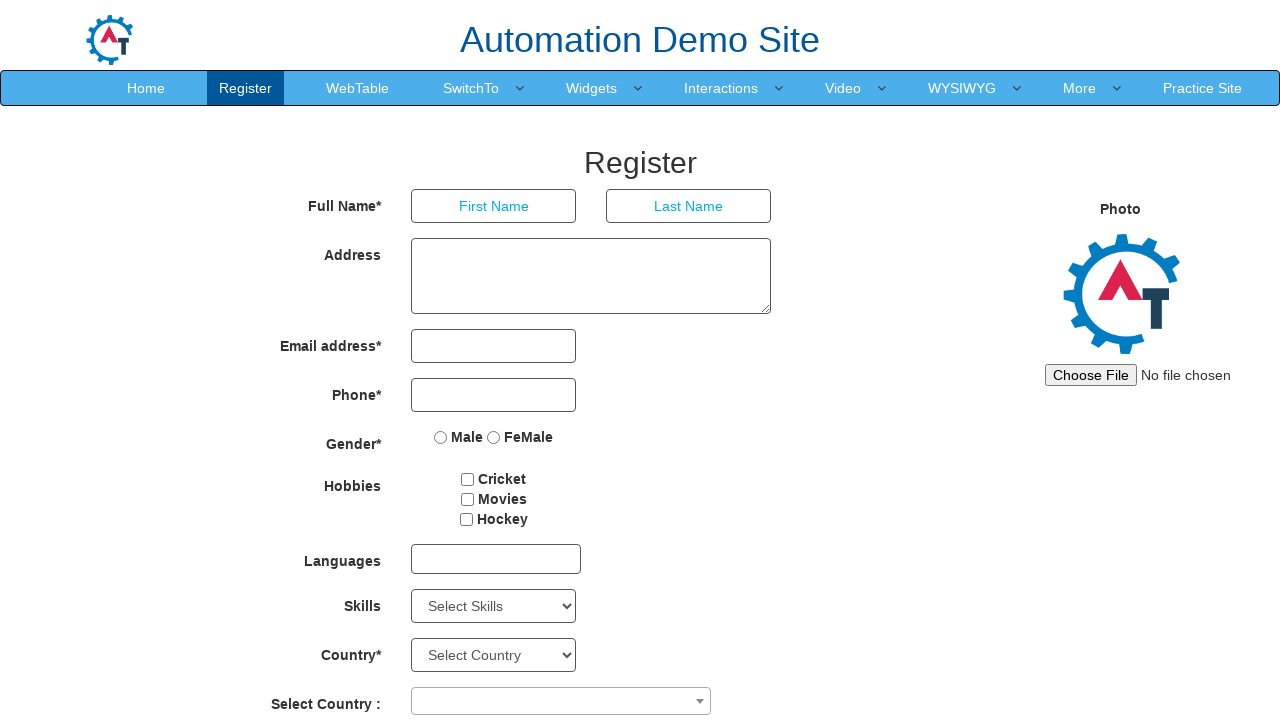

Clicked the first radio button option at (441, 437) on input[name='radiooptions'] >> nth=0
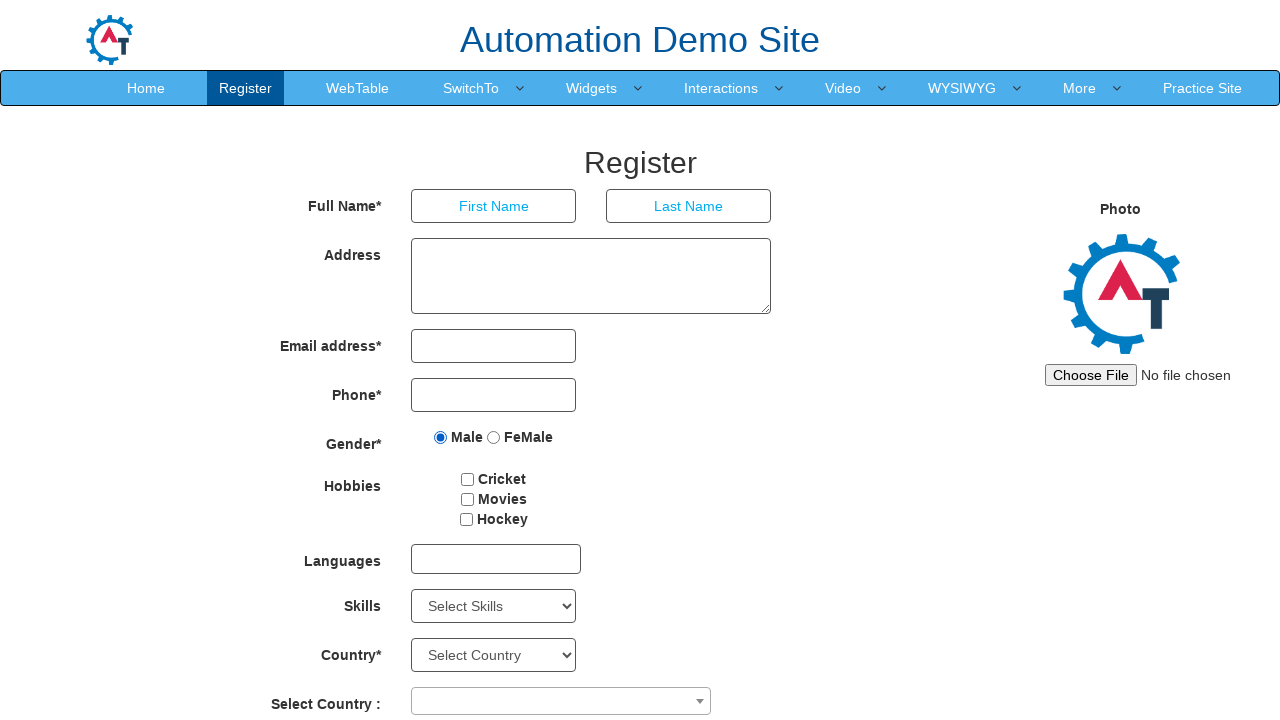

Clicked the first checkbox at (468, 479) on #checkbox1
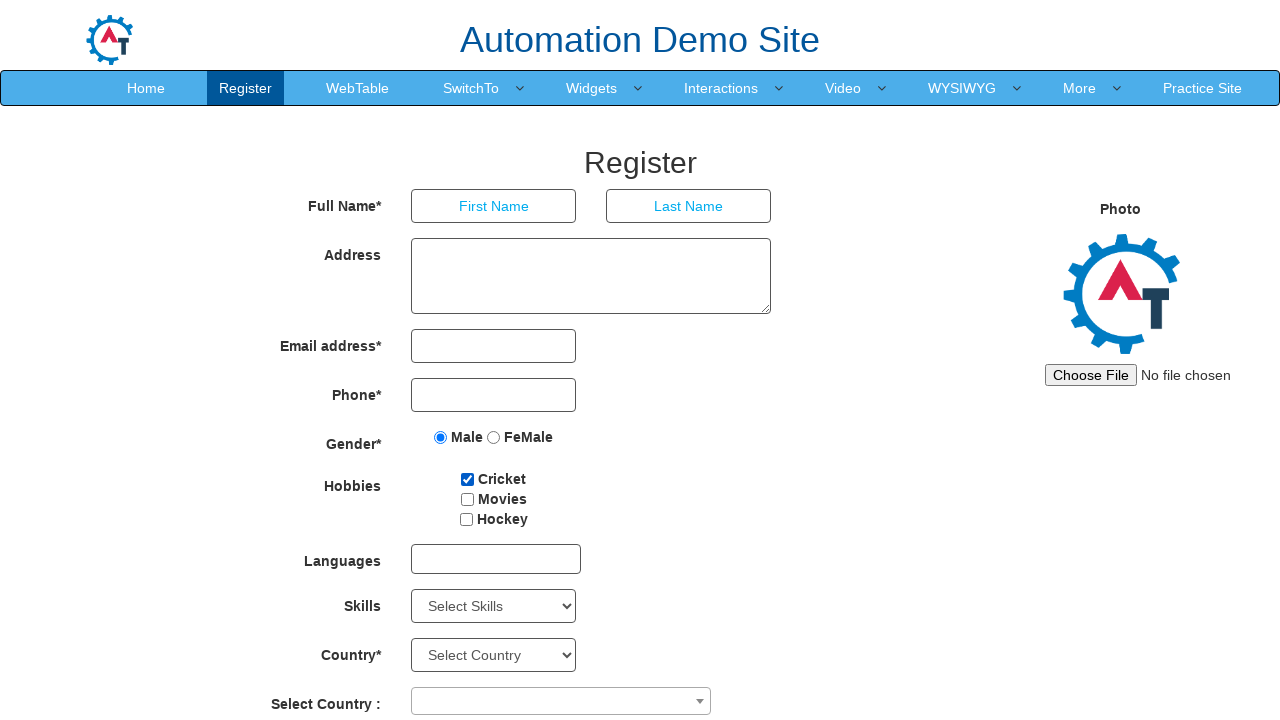

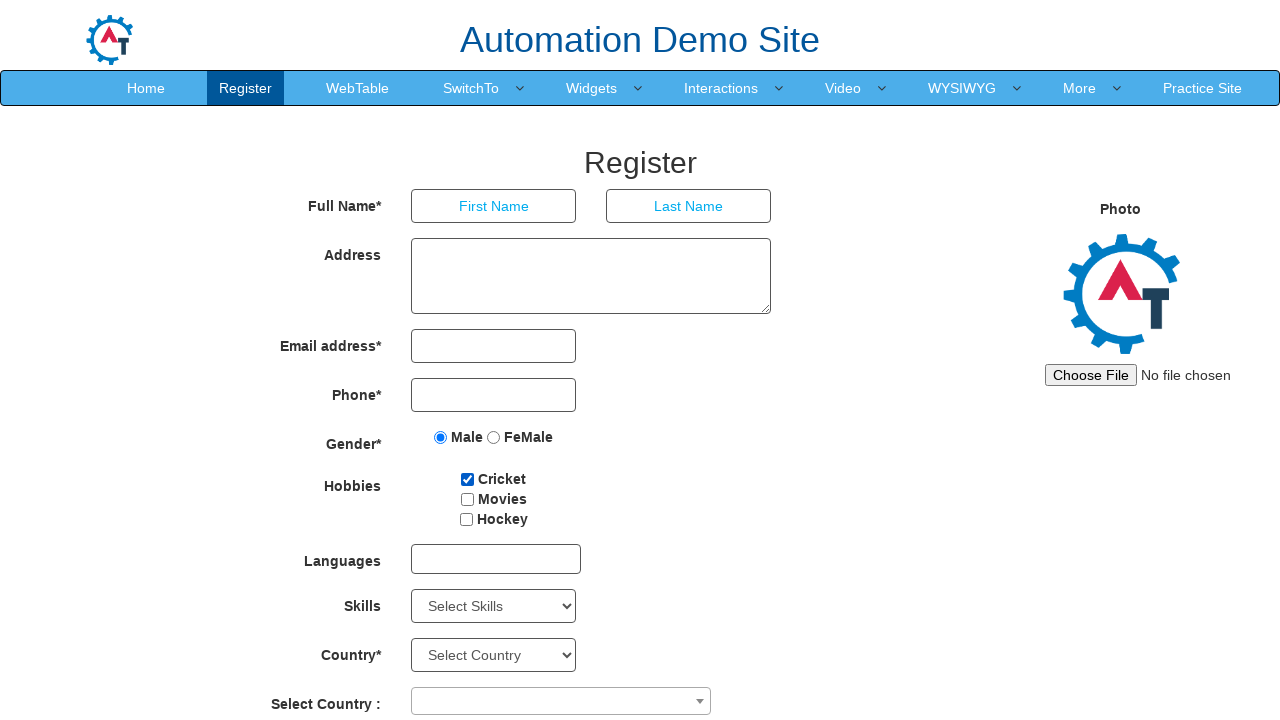